Tests opting out of A/B tests by adding an opt-out cookie after visiting the page, then refreshing to verify the opt-out takes effect

Starting URL: http://the-internet.herokuapp.com/abtest

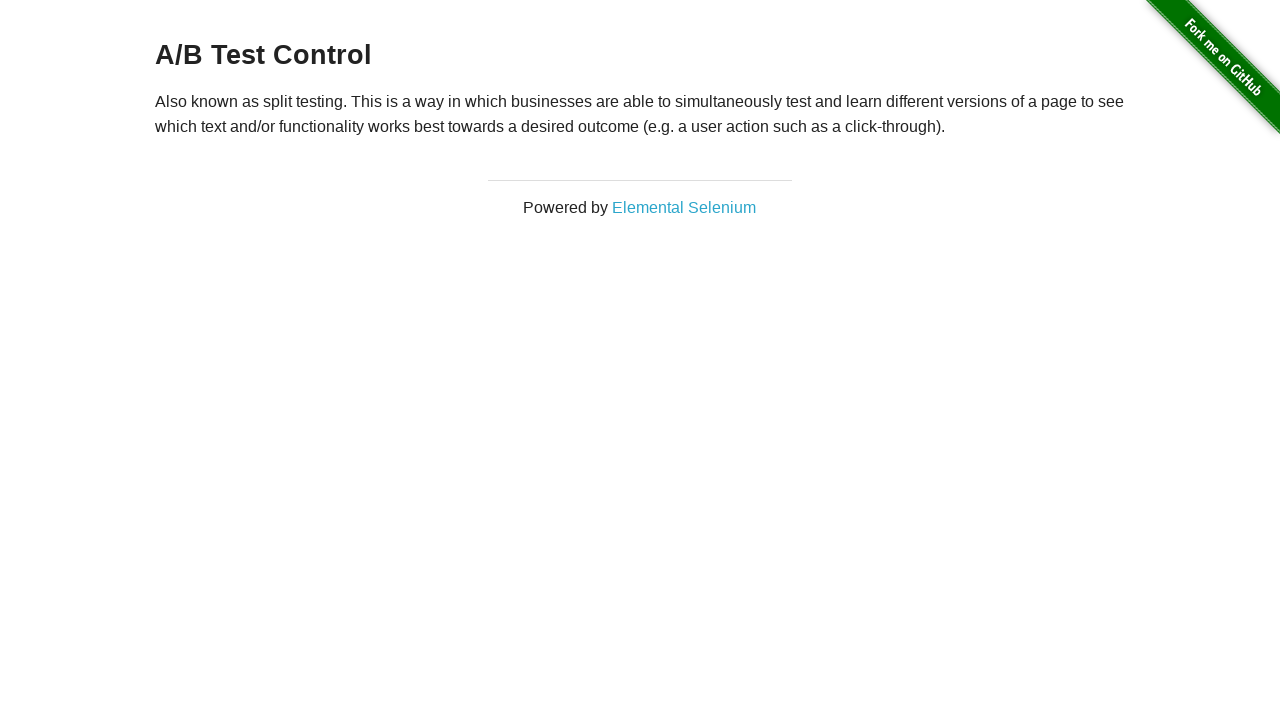

Waited for heading to load on A/B test page
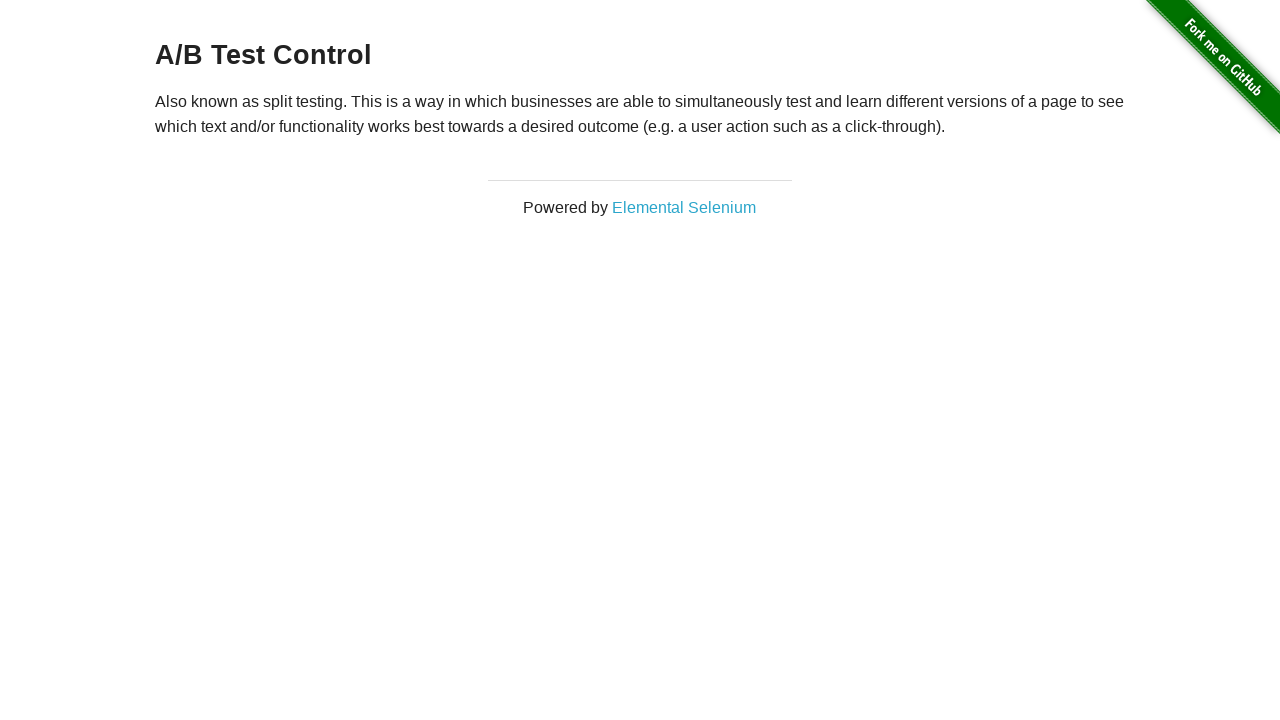

Added optimizelyOptOut cookie with value 'true'
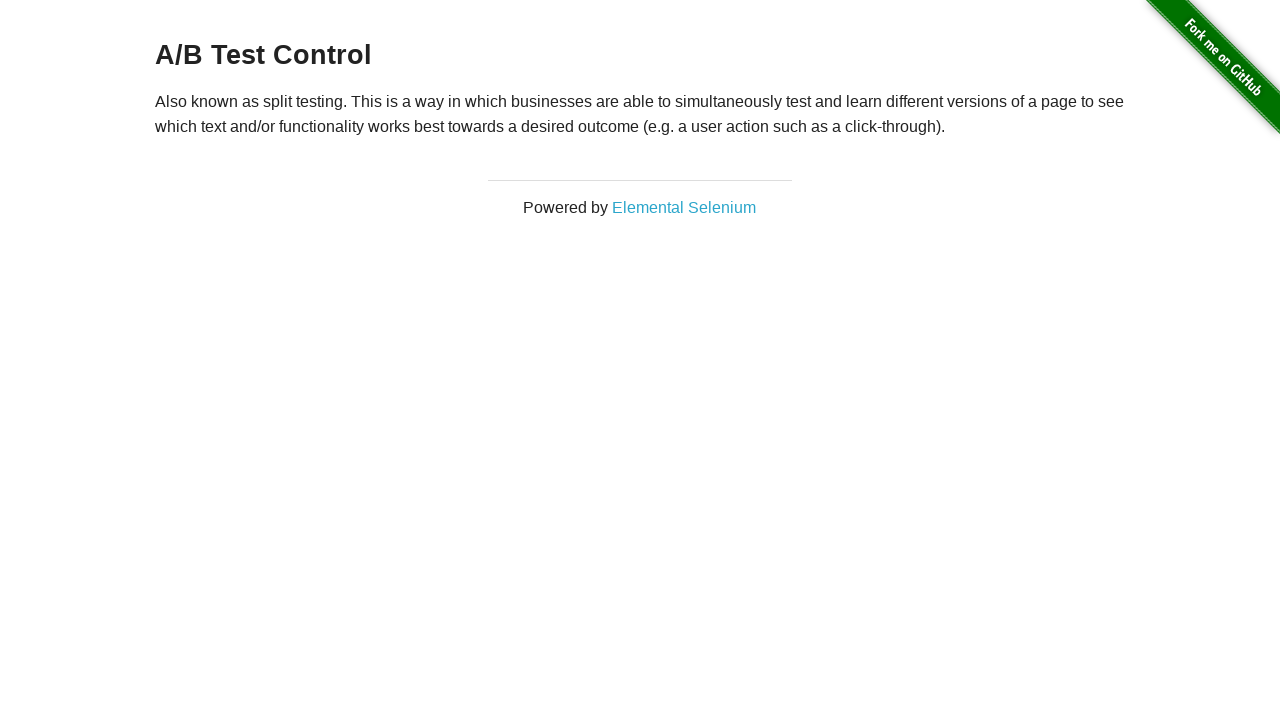

Refreshed the page to apply opt-out cookie
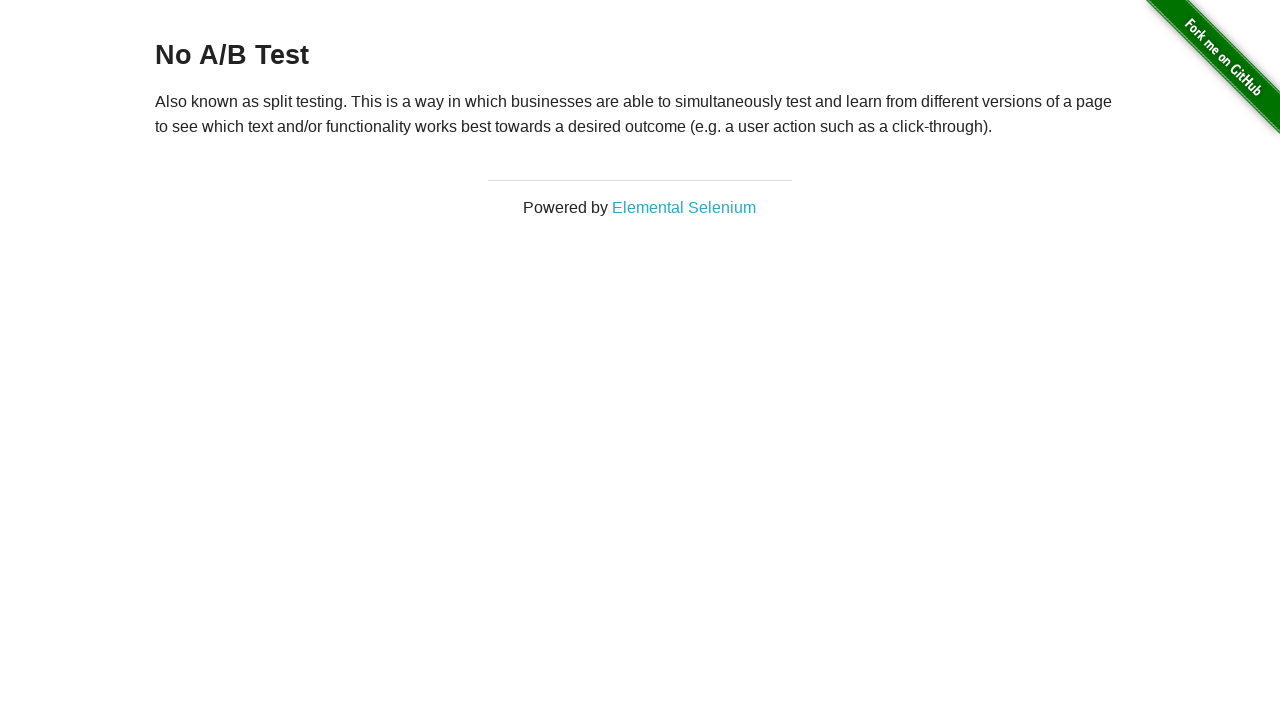

Waited for heading after page refresh to verify opt-out took effect
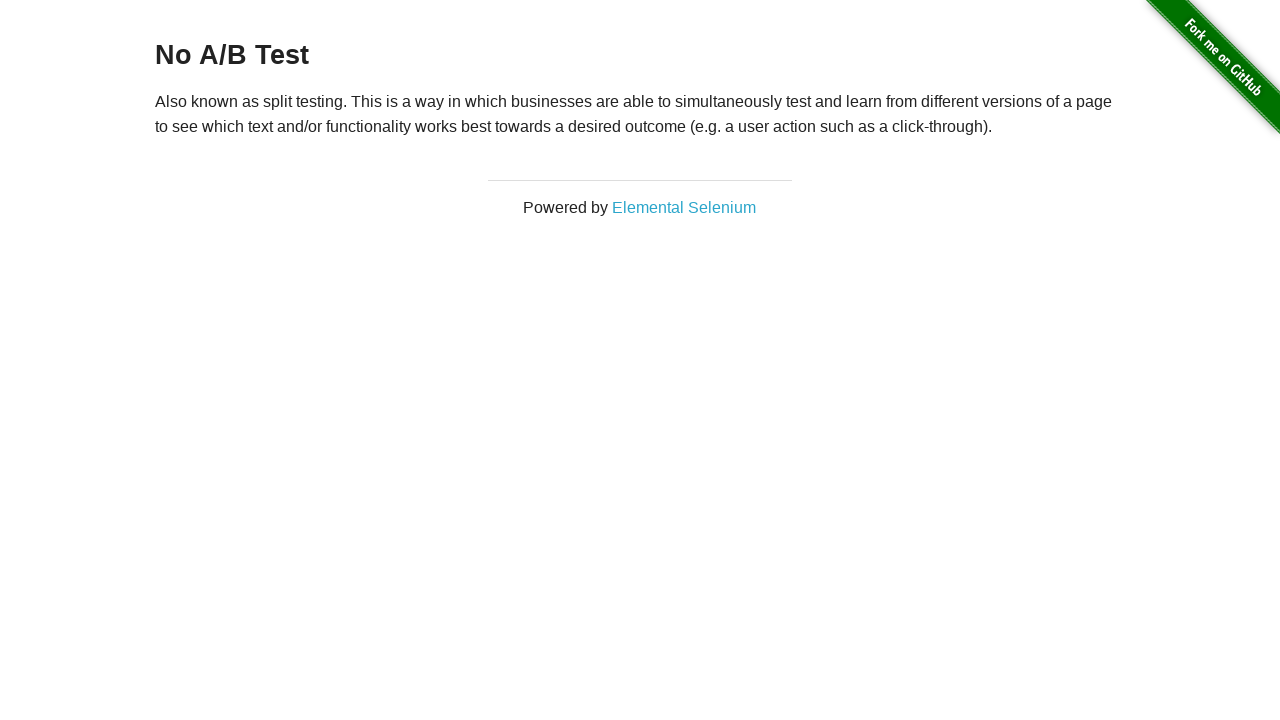

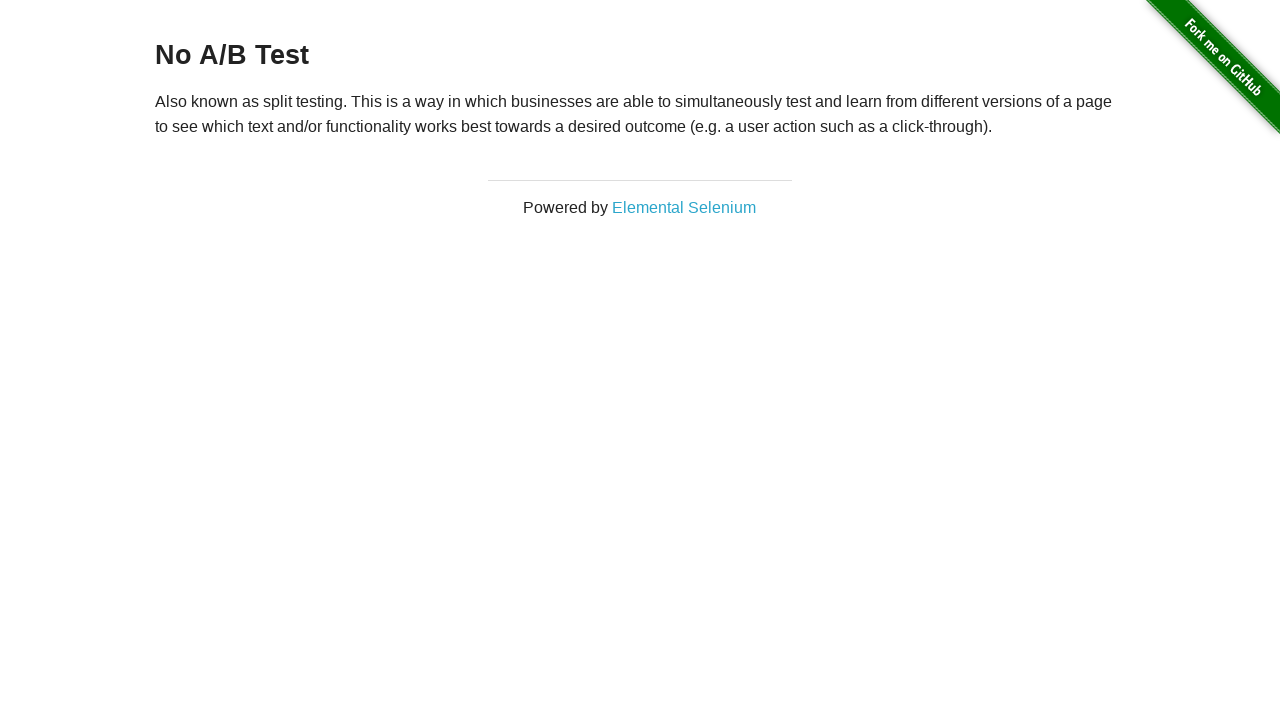